Tests that edits are cancelled when pressing Escape key.

Starting URL: https://demo.playwright.dev/todomvc

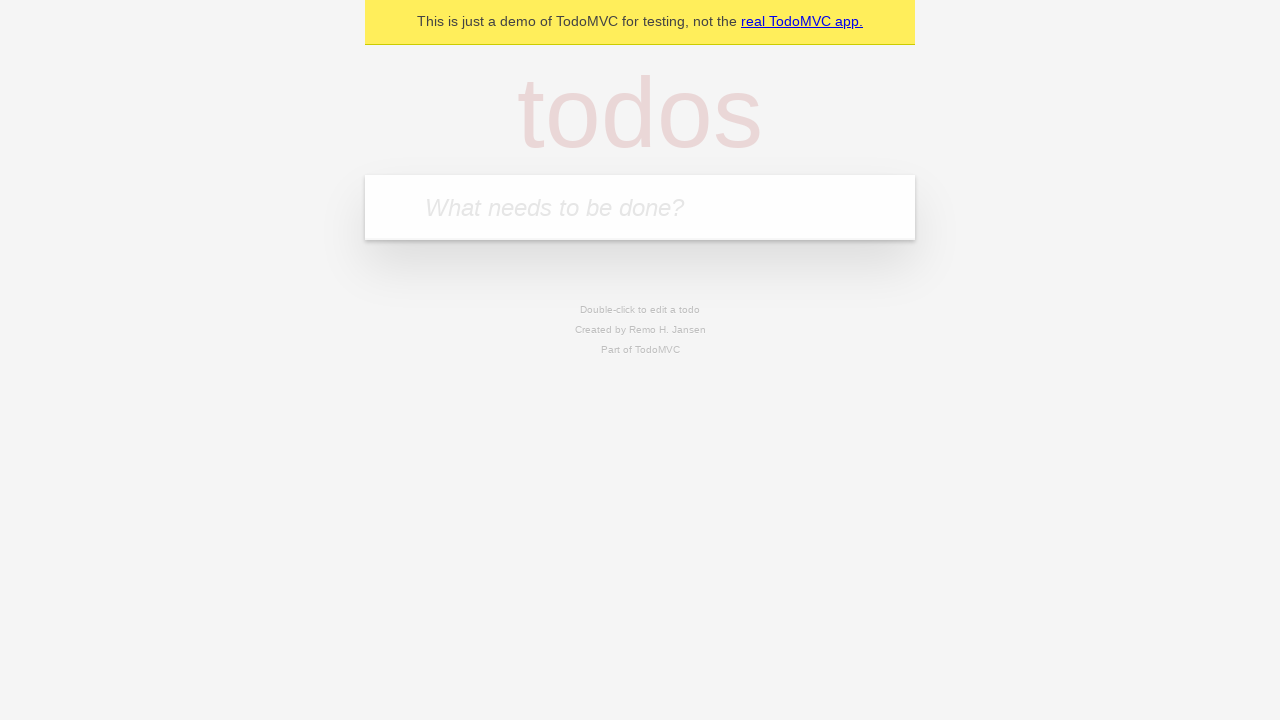

Filled input field with first todo: 'buy some cheese' on internal:attr=[placeholder="What needs to be done?"i]
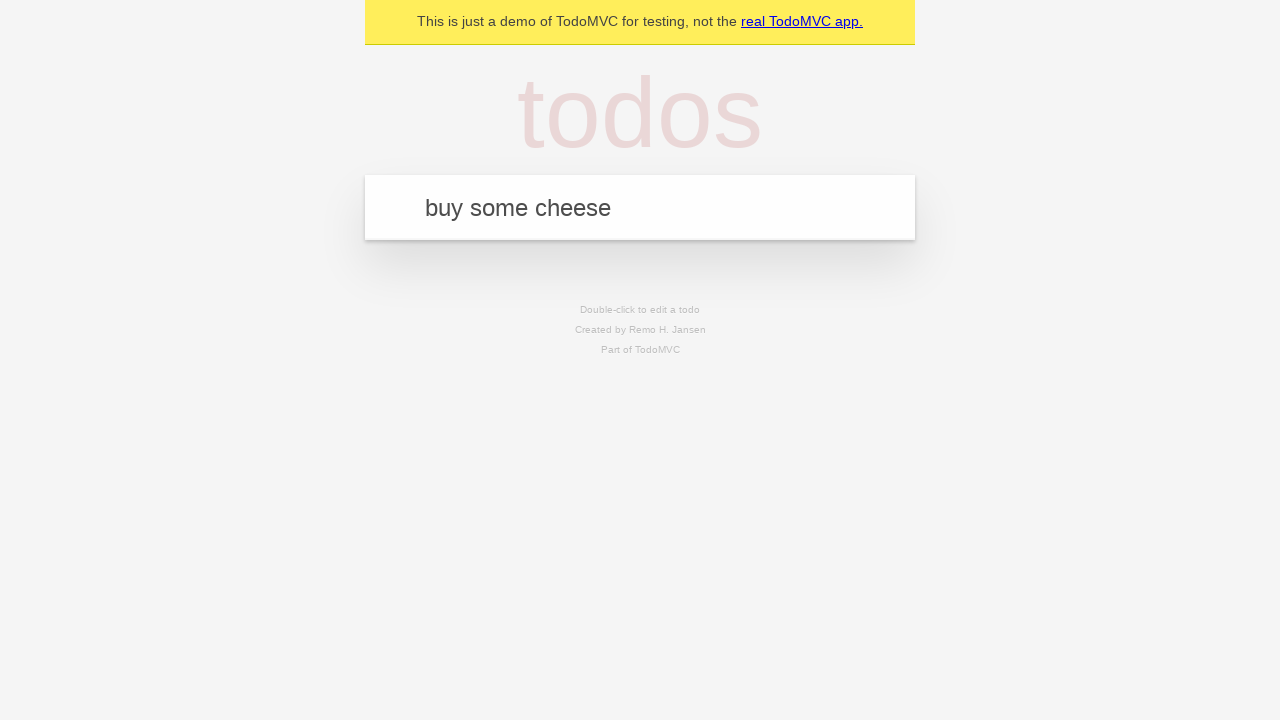

Pressed Enter to create first todo on internal:attr=[placeholder="What needs to be done?"i]
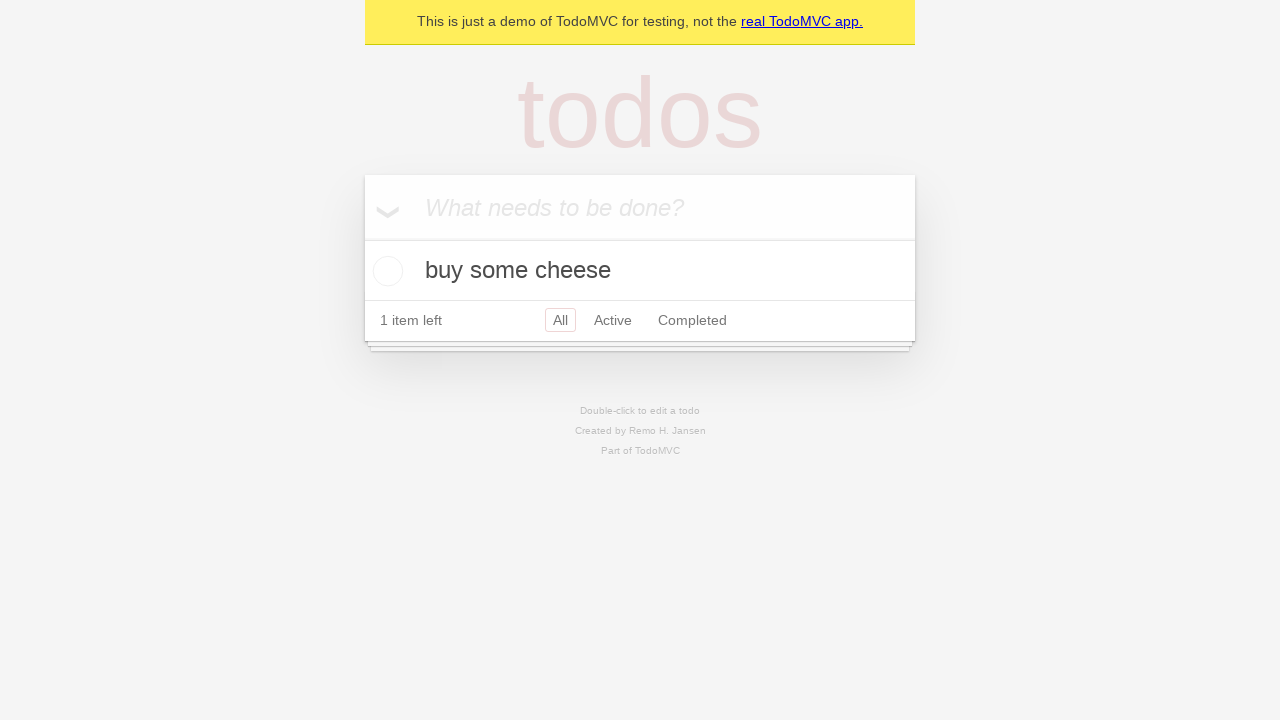

Filled input field with second todo: 'feed the cat' on internal:attr=[placeholder="What needs to be done?"i]
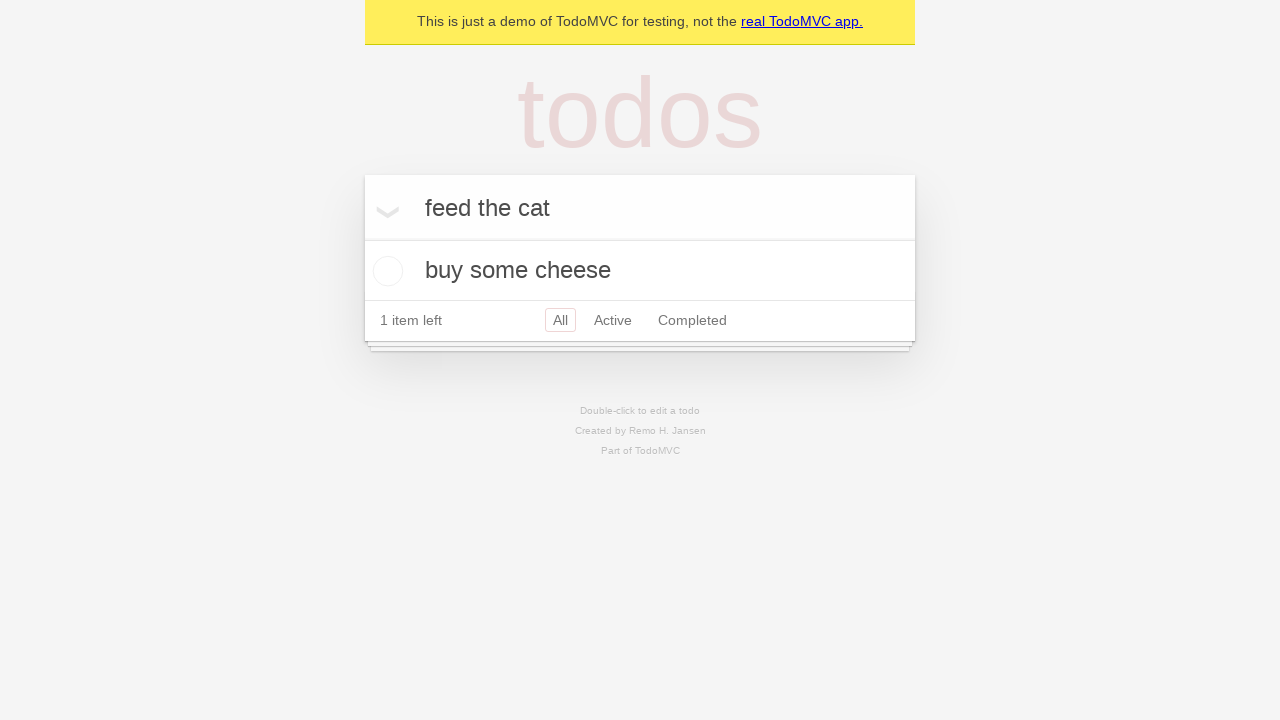

Pressed Enter to create second todo on internal:attr=[placeholder="What needs to be done?"i]
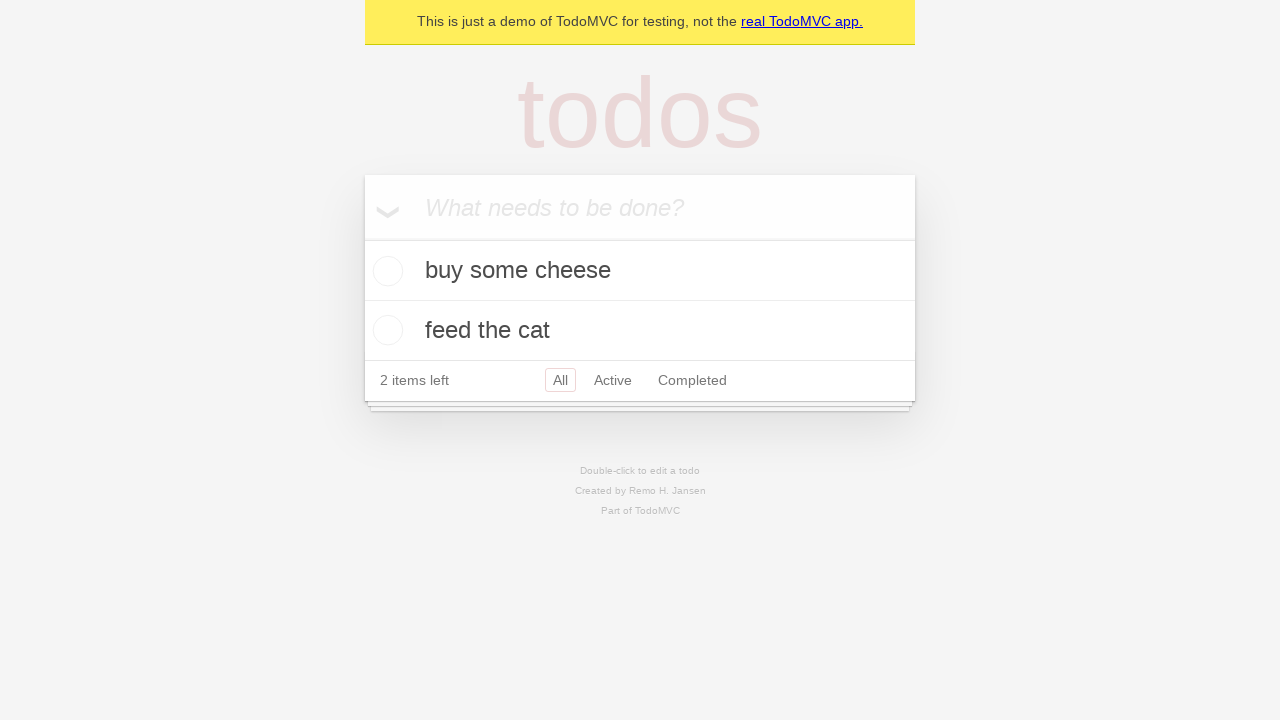

Filled input field with third todo: 'book a doctors appointment' on internal:attr=[placeholder="What needs to be done?"i]
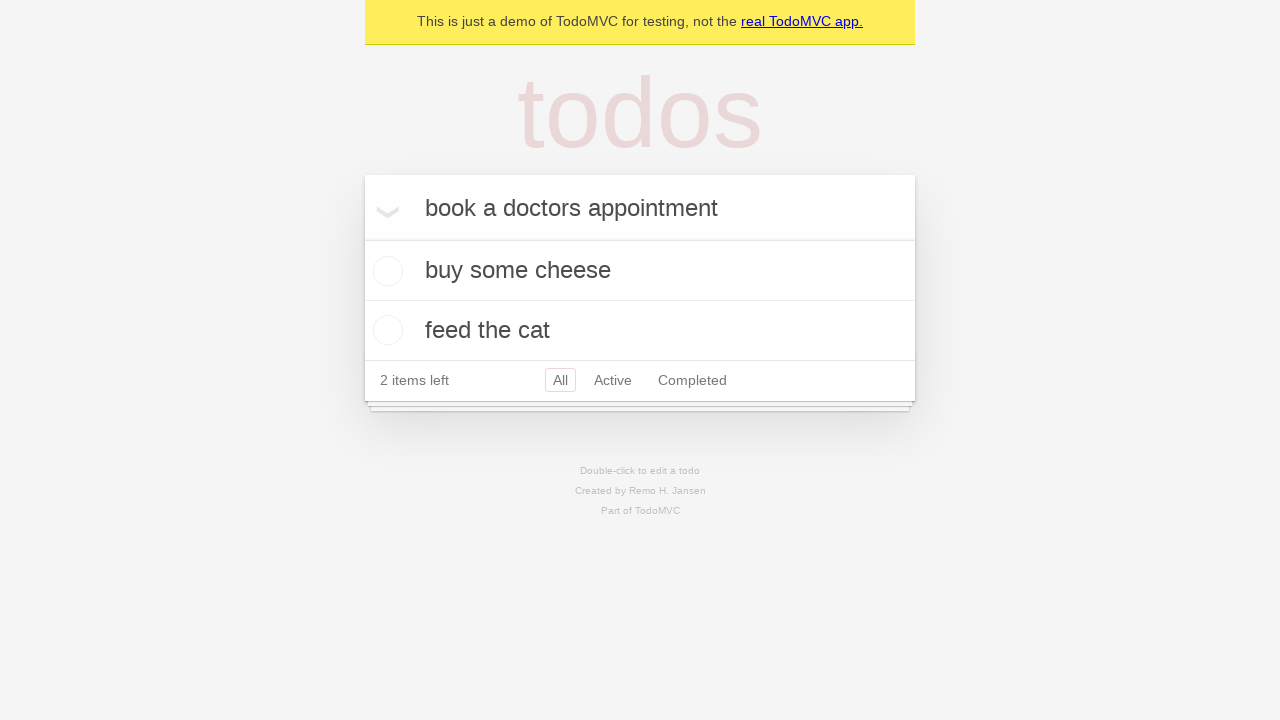

Pressed Enter to create third todo on internal:attr=[placeholder="What needs to be done?"i]
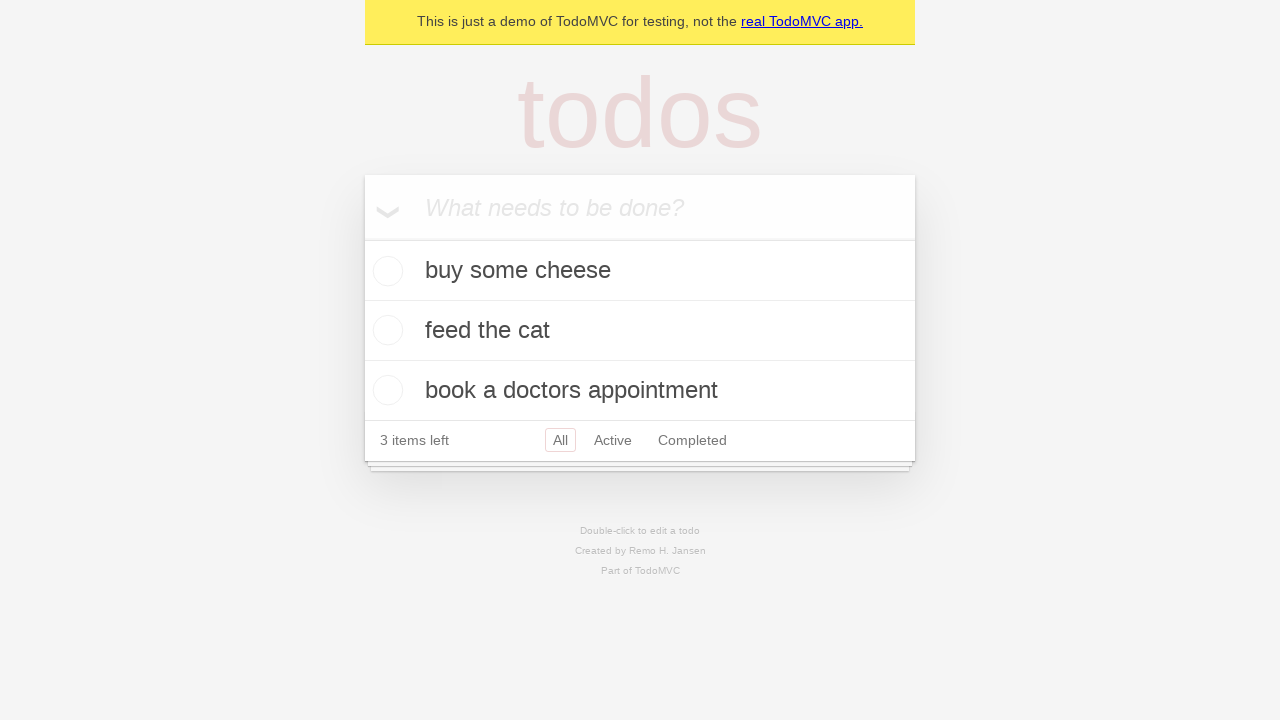

Double-clicked second todo to enter edit mode at (640, 331) on internal:testid=[data-testid="todo-item"s] >> nth=1
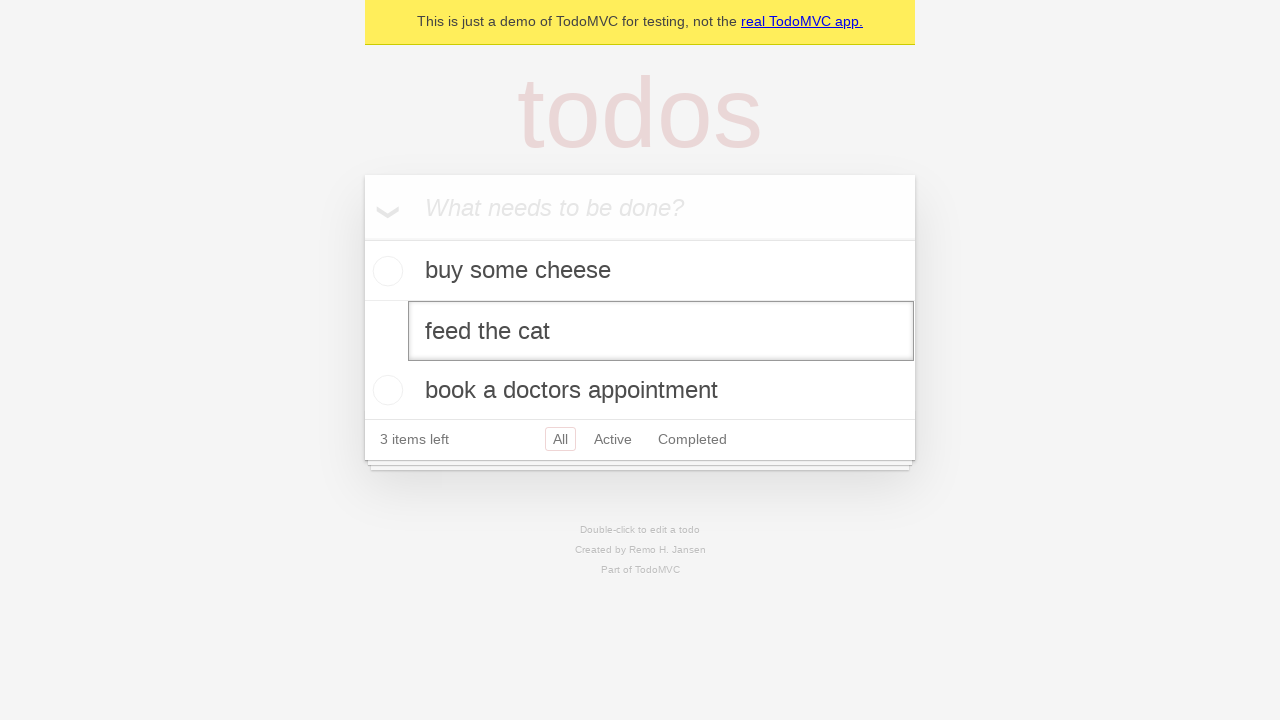

Filled edit field with new text: 'buy some sausages' on internal:testid=[data-testid="todo-item"s] >> nth=1 >> internal:role=textbox[nam
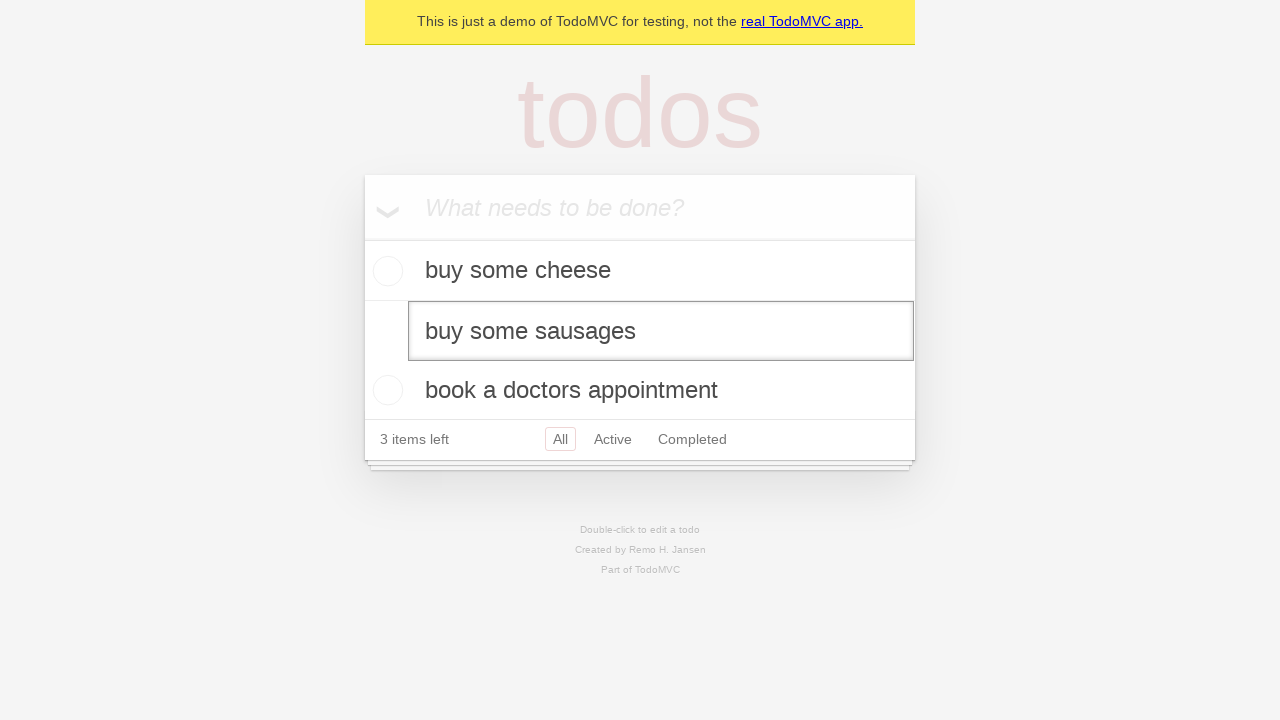

Pressed Escape key to cancel edit and revert changes on internal:testid=[data-testid="todo-item"s] >> nth=1 >> internal:role=textbox[nam
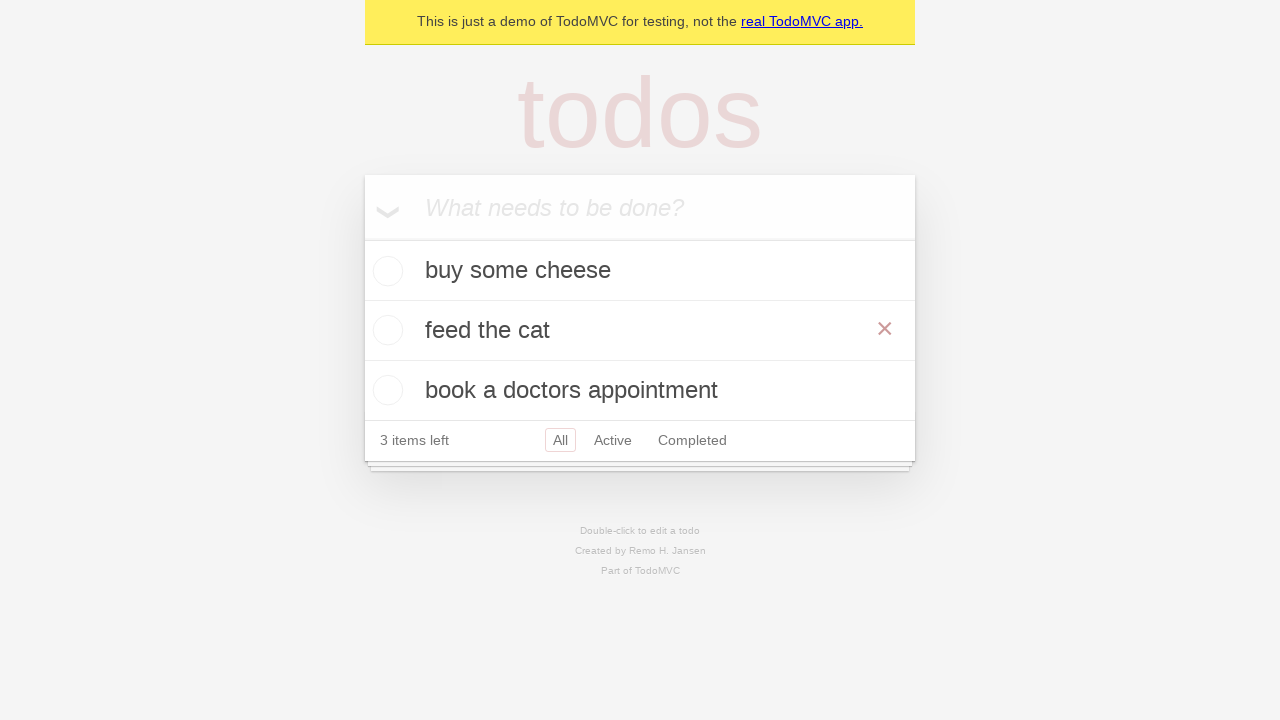

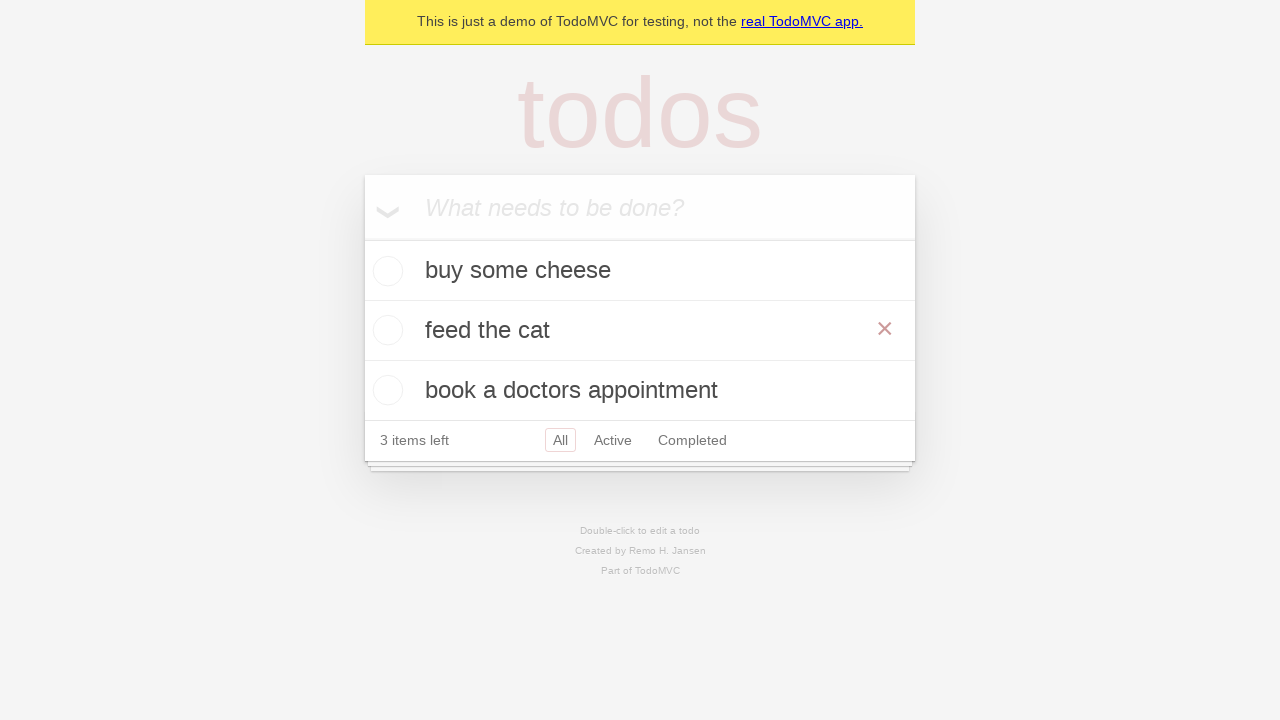